Tests confirm alert functionality by triggering a confirmation dialog and dismissing it

Starting URL: https://demo.automationtesting.in/Alerts.html

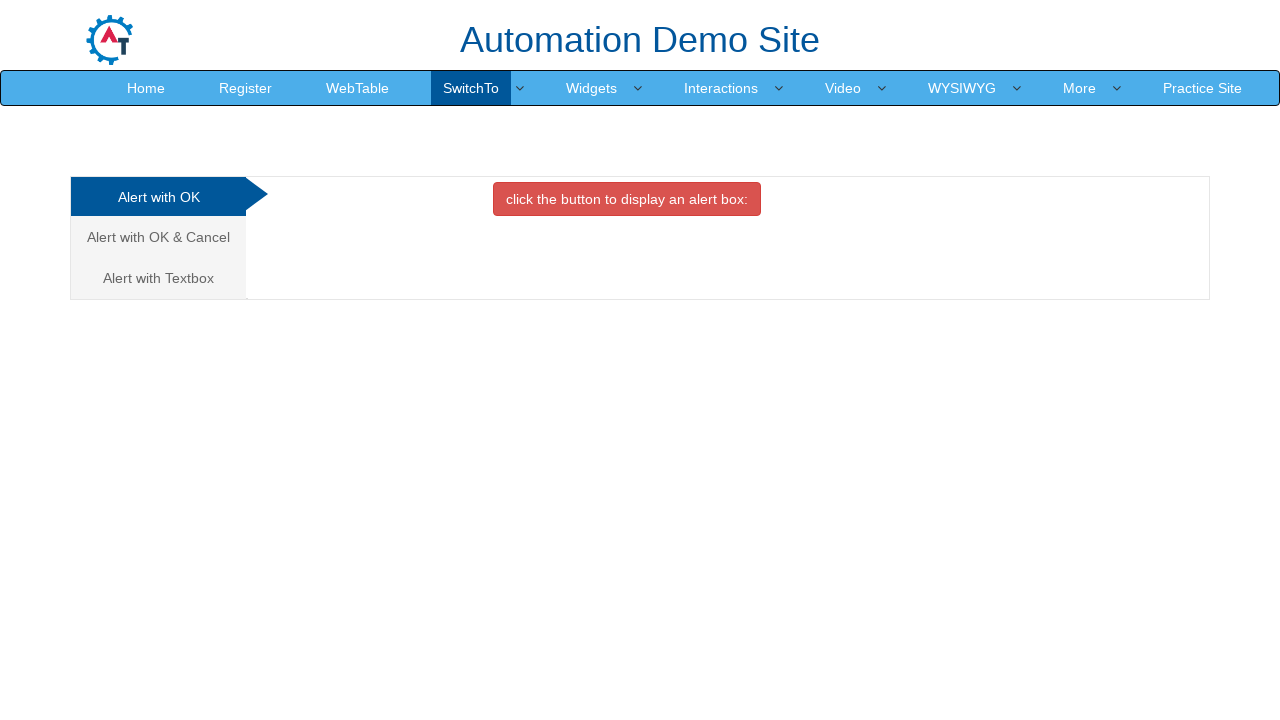

Clicked on the confirm alert tab at (158, 237) on (//a[@class='analystic'])[2]
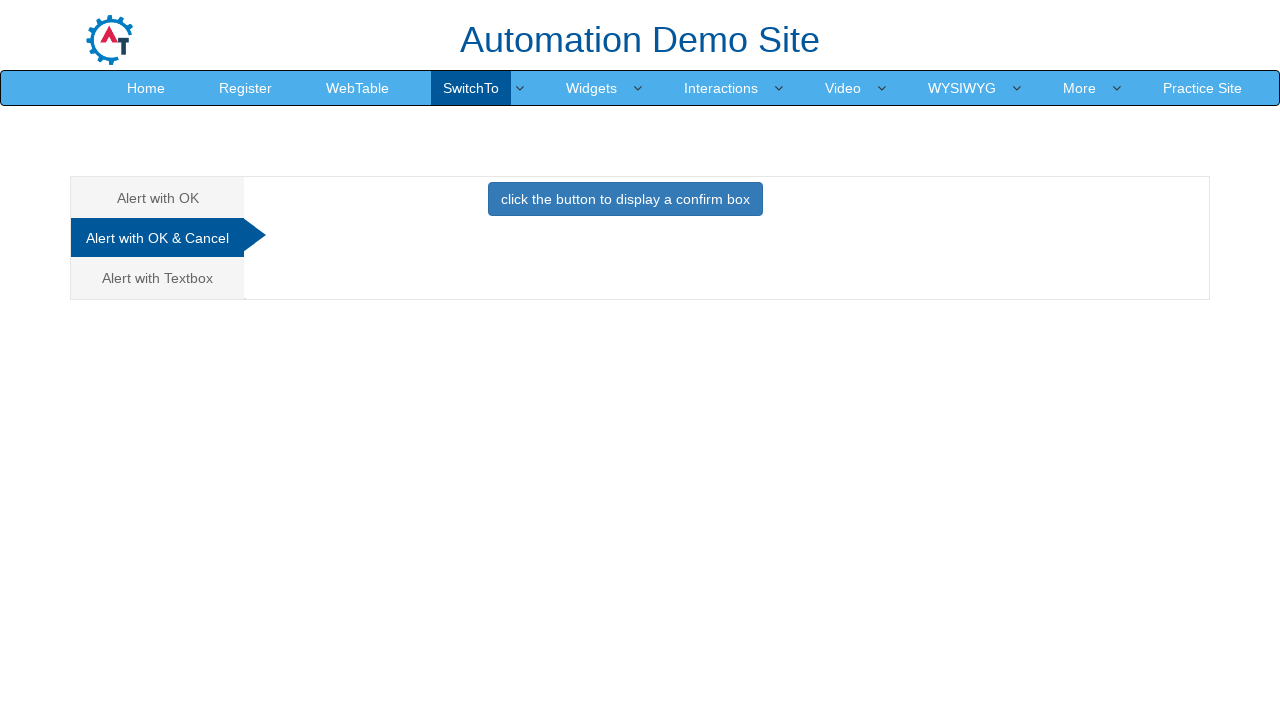

Clicked button to trigger confirm dialog at (625, 199) on xpath=//button[@class='btn btn-primary']
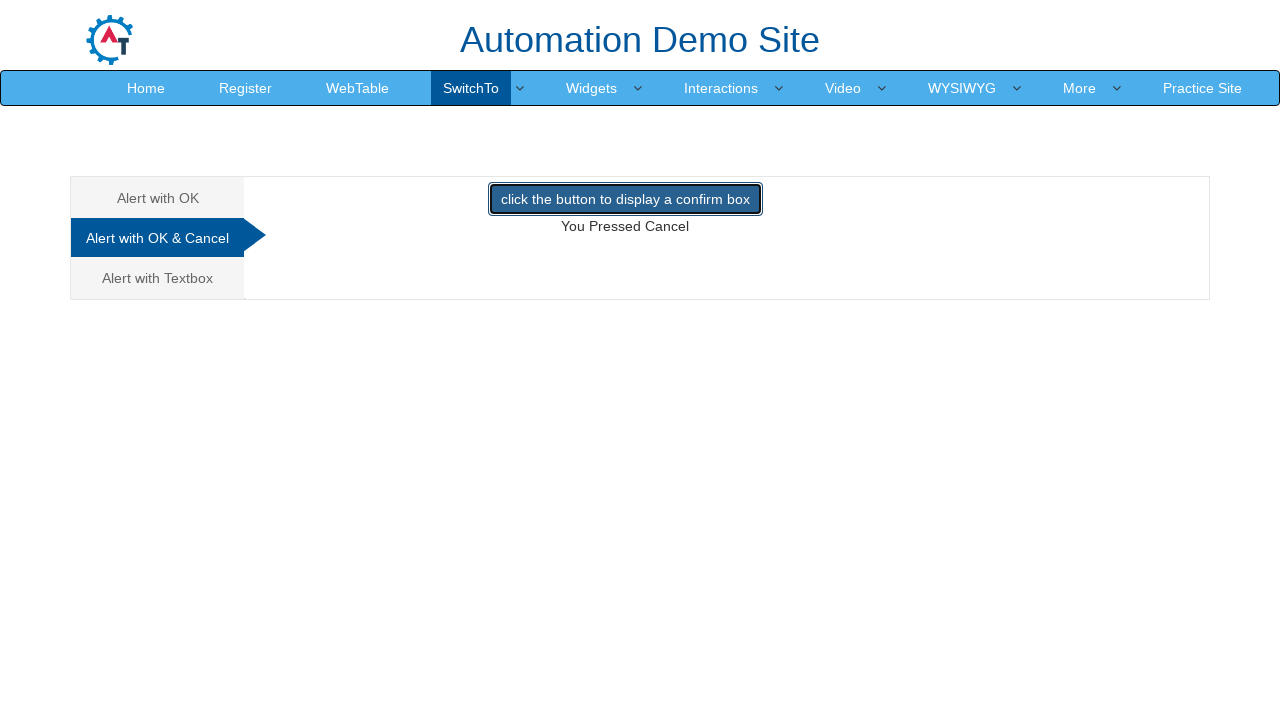

Set up dialog handler to dismiss confirmation dialog
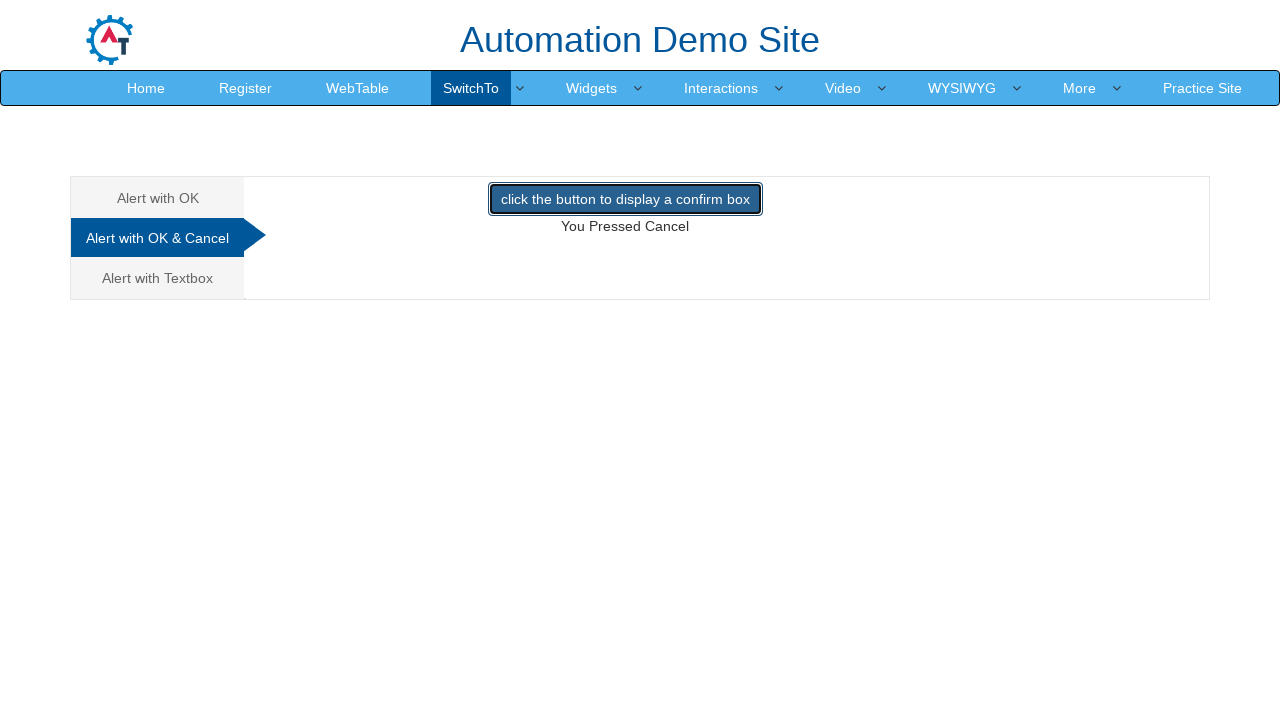

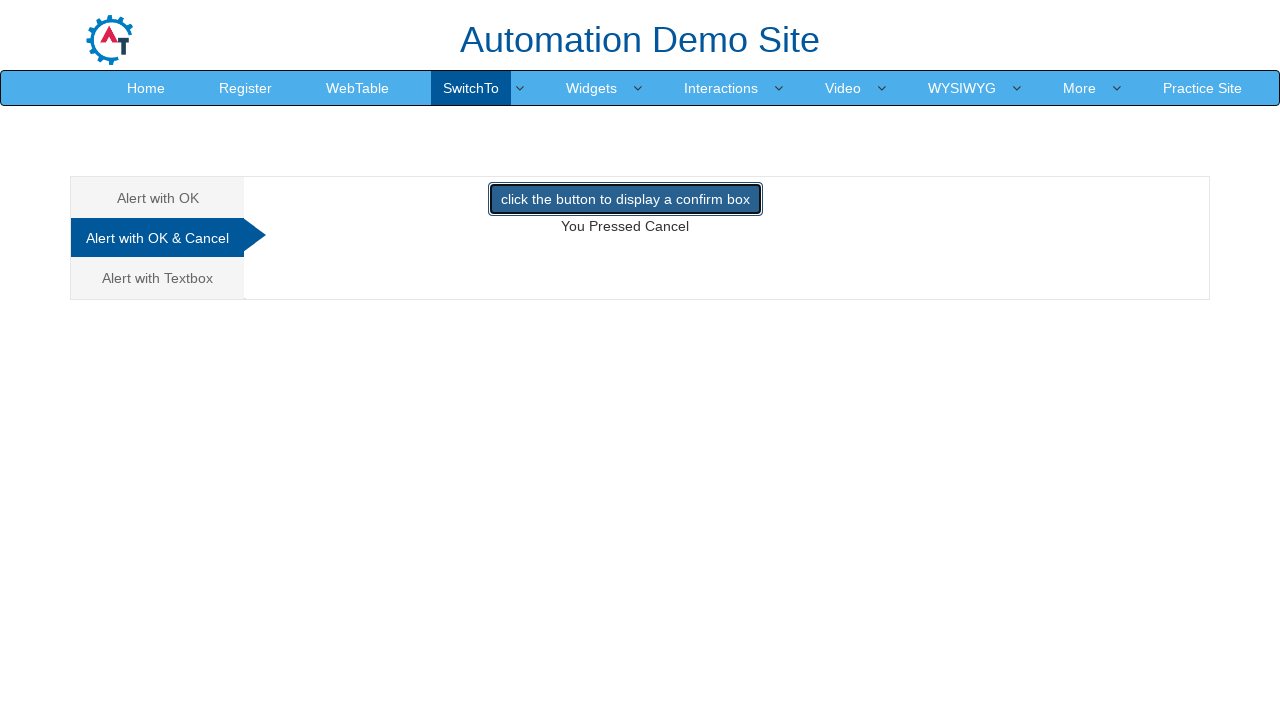